Fills out a dummy visa application form by entering traveler name, last name, and selecting date of birth from a date picker

Starting URL: https://www.dummyticket.com/dummy-ticket-for-visa-application/

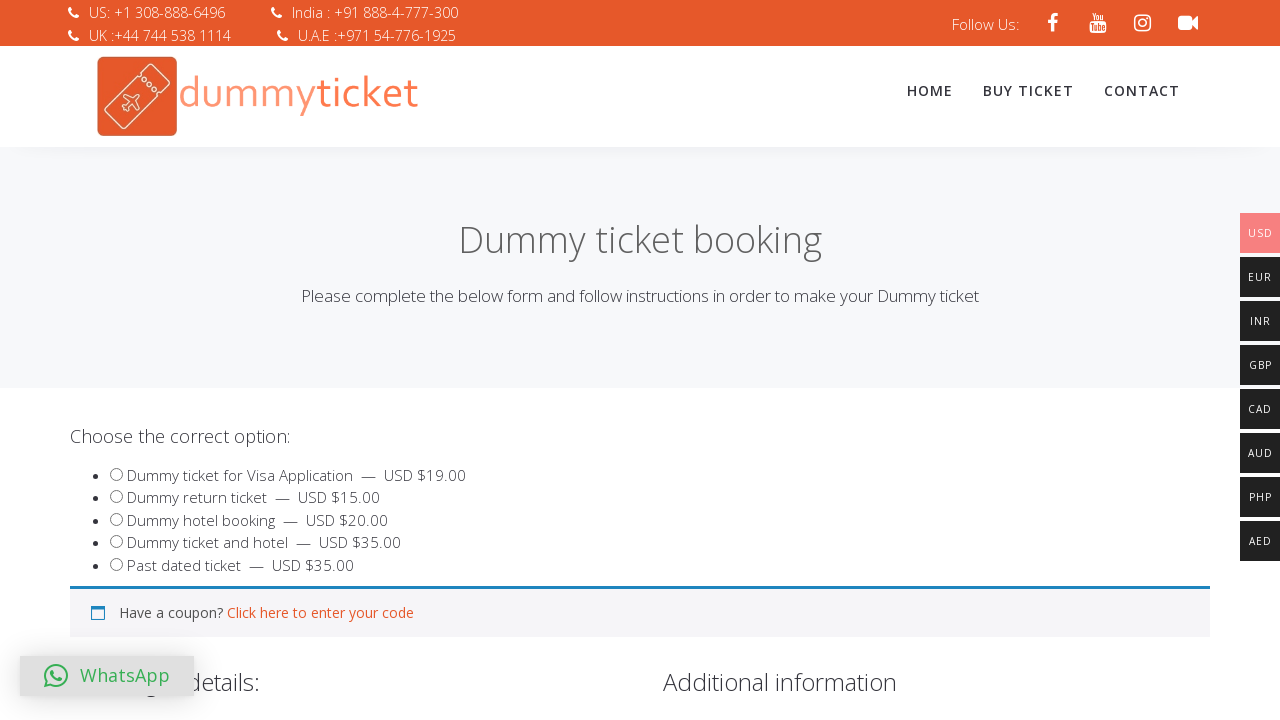

Filled traveler first name with 'Shashank' on #travname
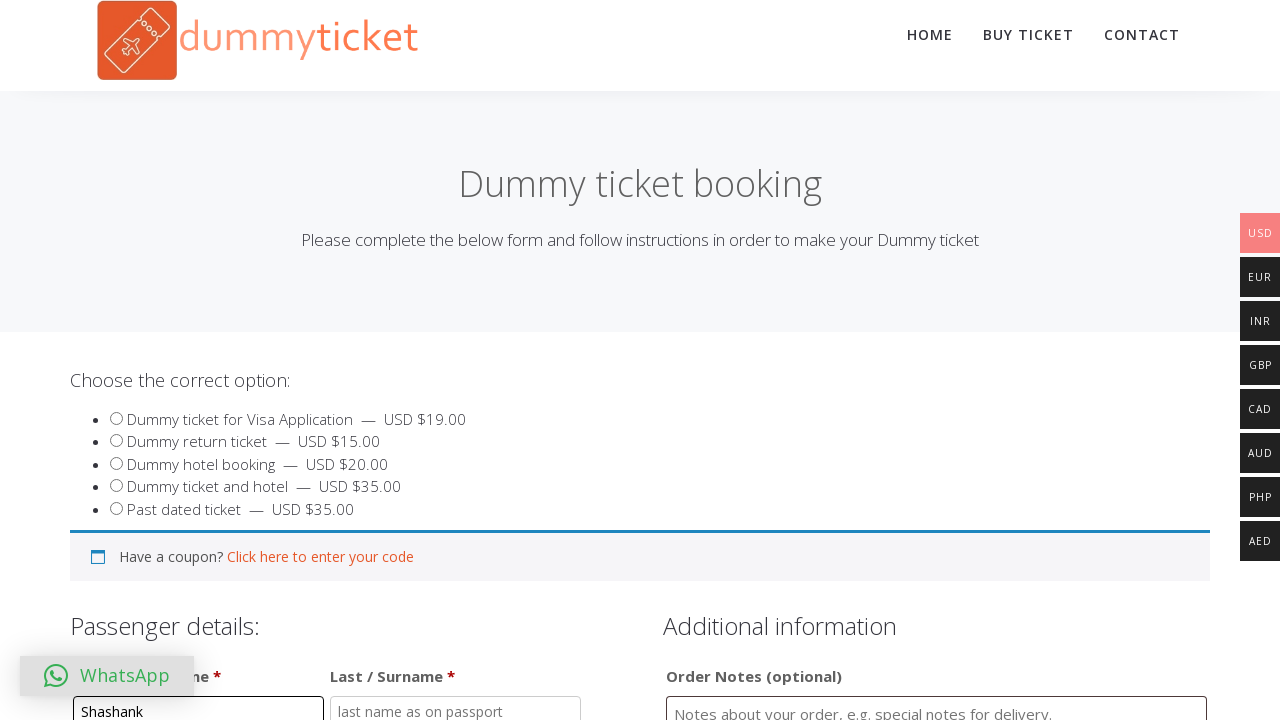

Filled traveler last name with 'L' on #travlastname
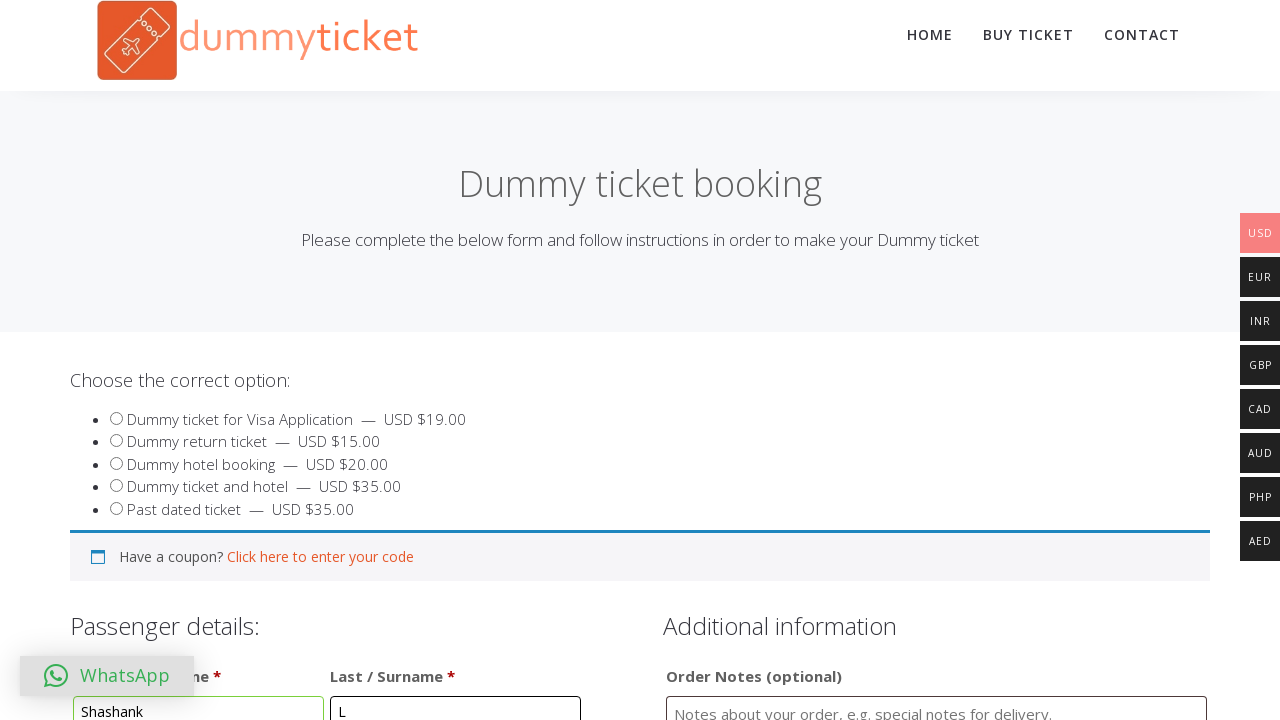

Clicked date of birth field to open date picker at (344, 360) on #dob
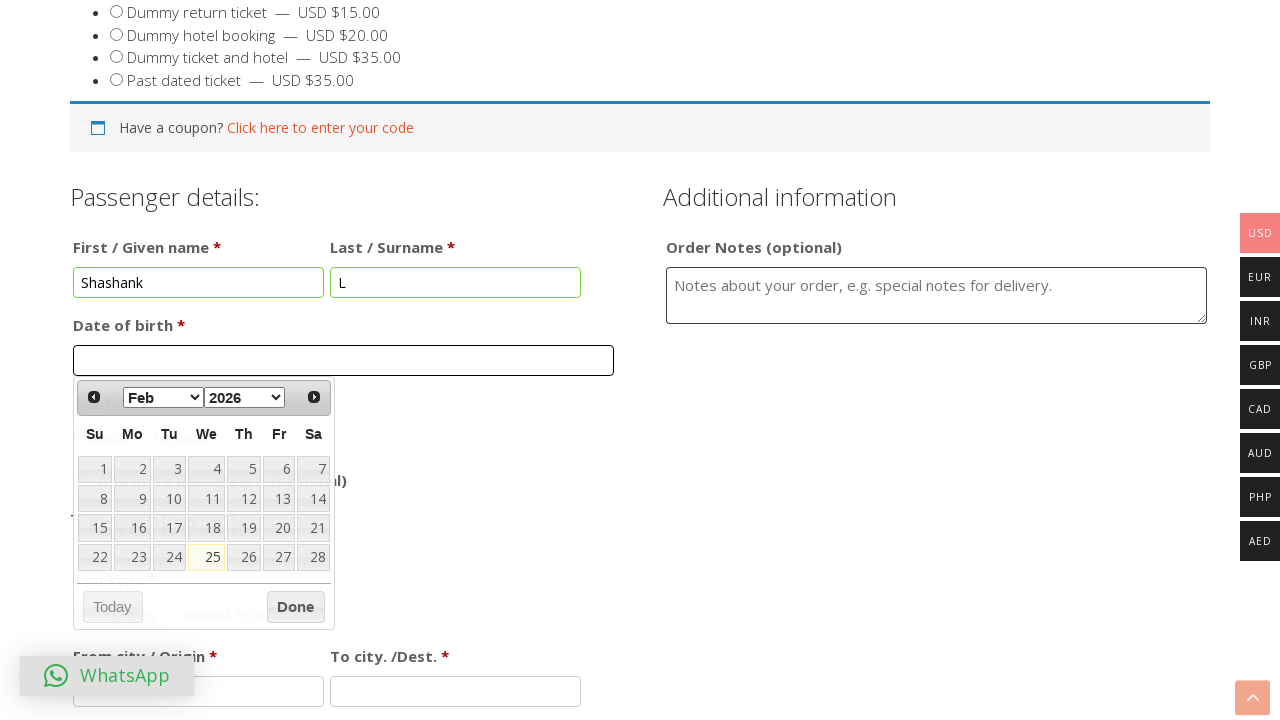

Selected July from month dropdown on select[data-handler='selectMonth']
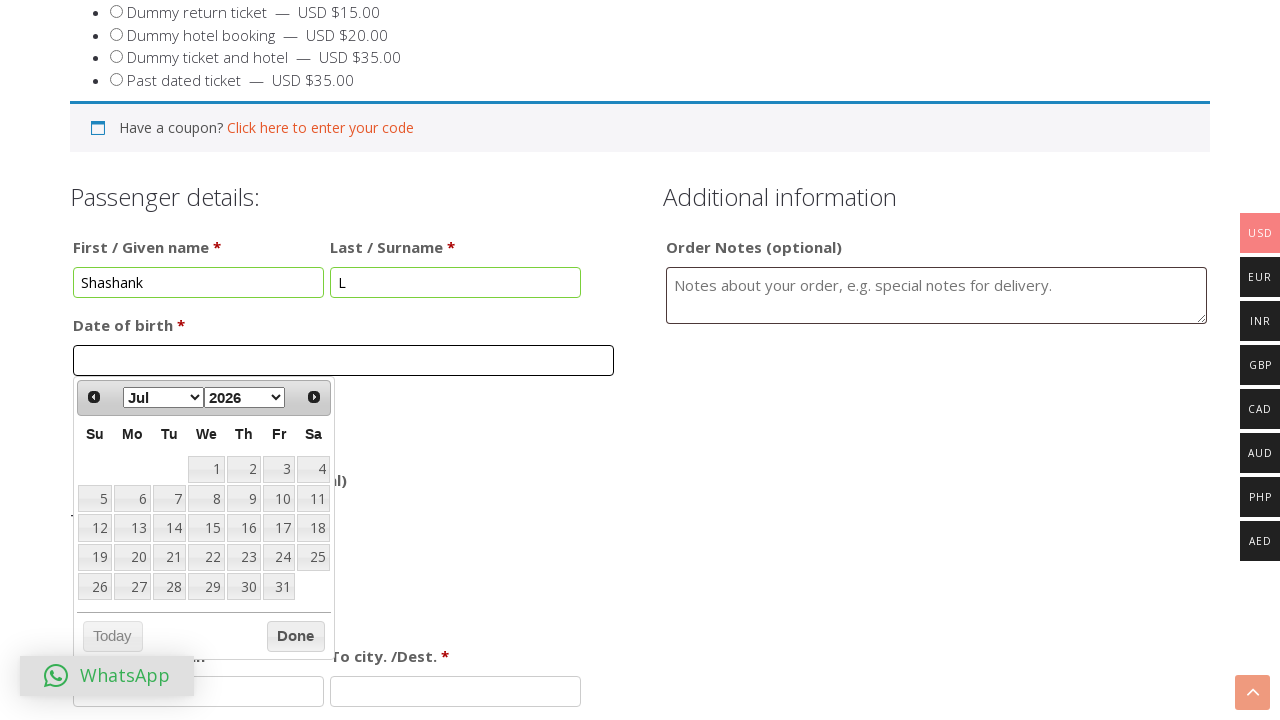

Selected 2001 from year dropdown on select[data-handler='selectYear']
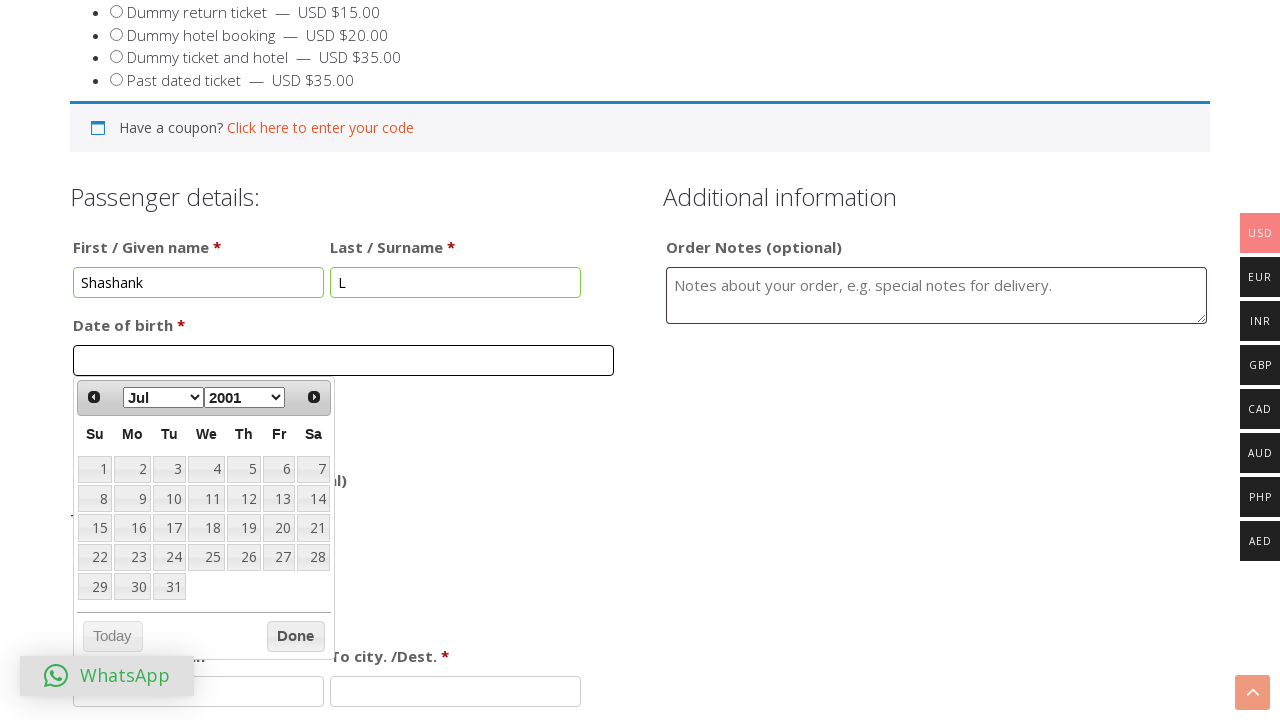

Selected 26th from date picker calendar at (244, 557) on div#ui-datepicker-div table tbody tr td a >> nth=25
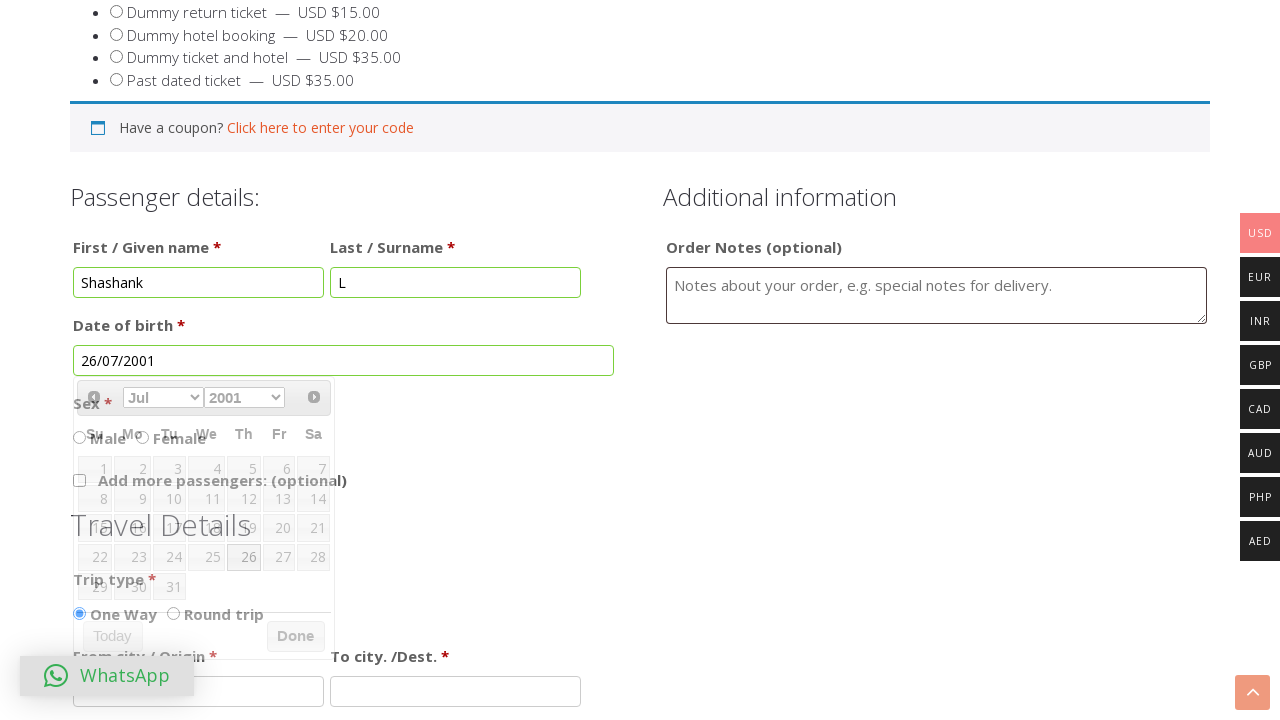

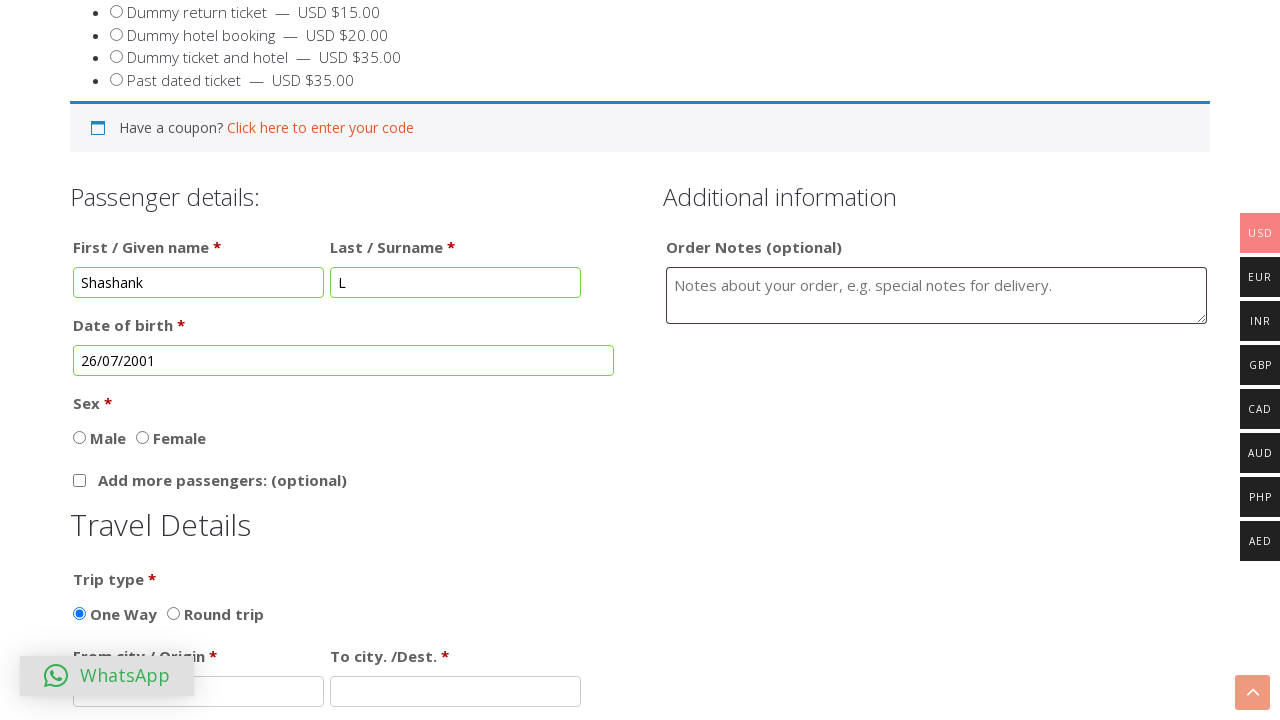